Tests that the counter displays the correct number of todo items as items are added

Starting URL: https://demo.playwright.dev/todomvc

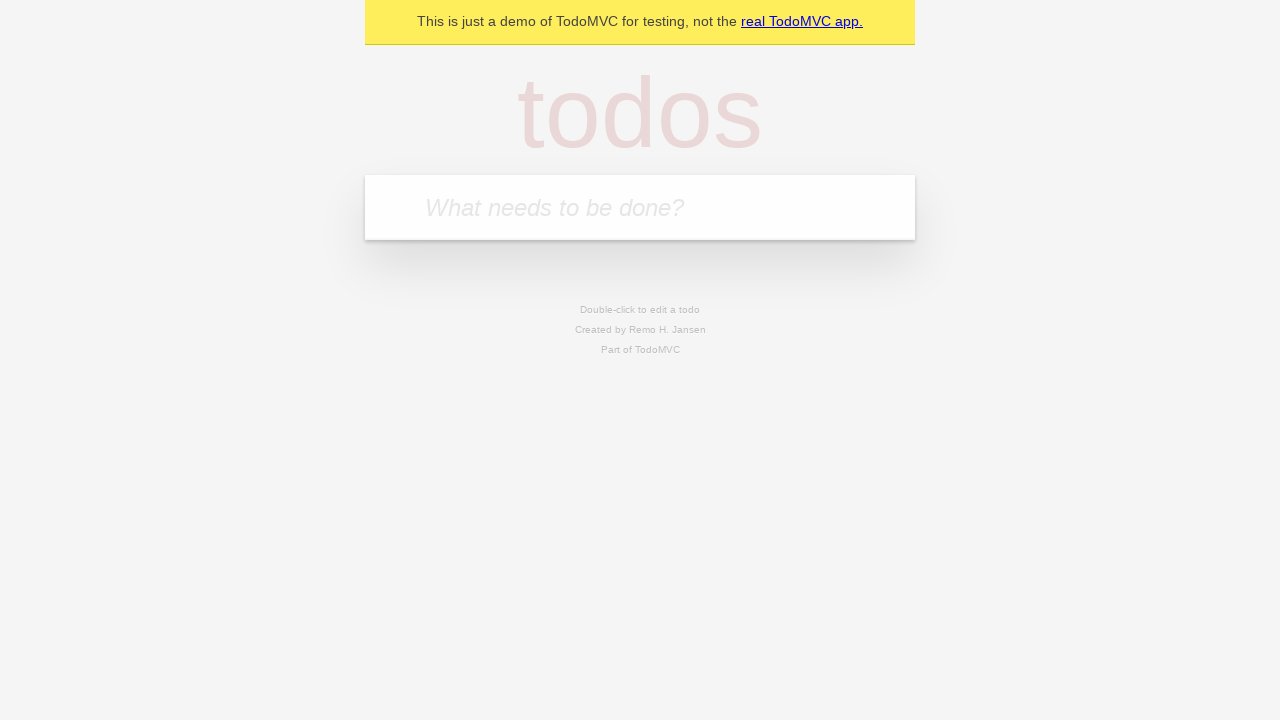

Filled todo input with 'buy some cheese' on internal:attr=[placeholder="What needs to be done?"i]
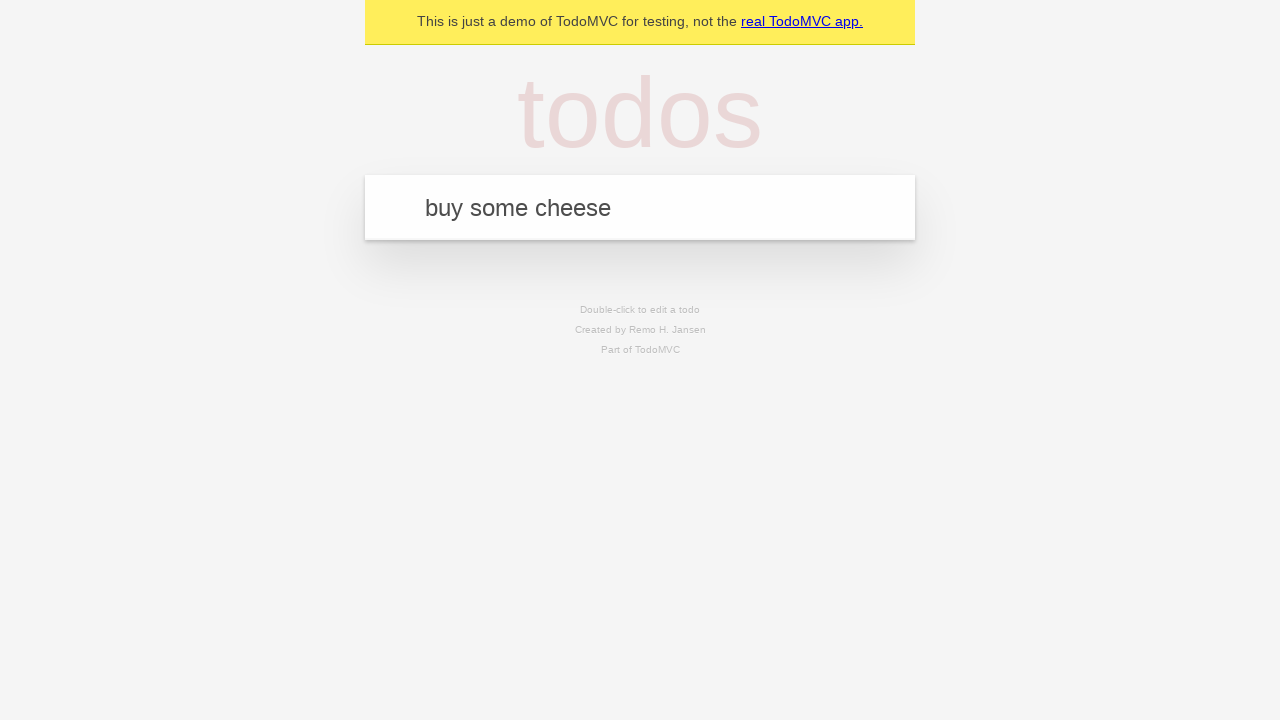

Pressed Enter to add first todo item on internal:attr=[placeholder="What needs to be done?"i]
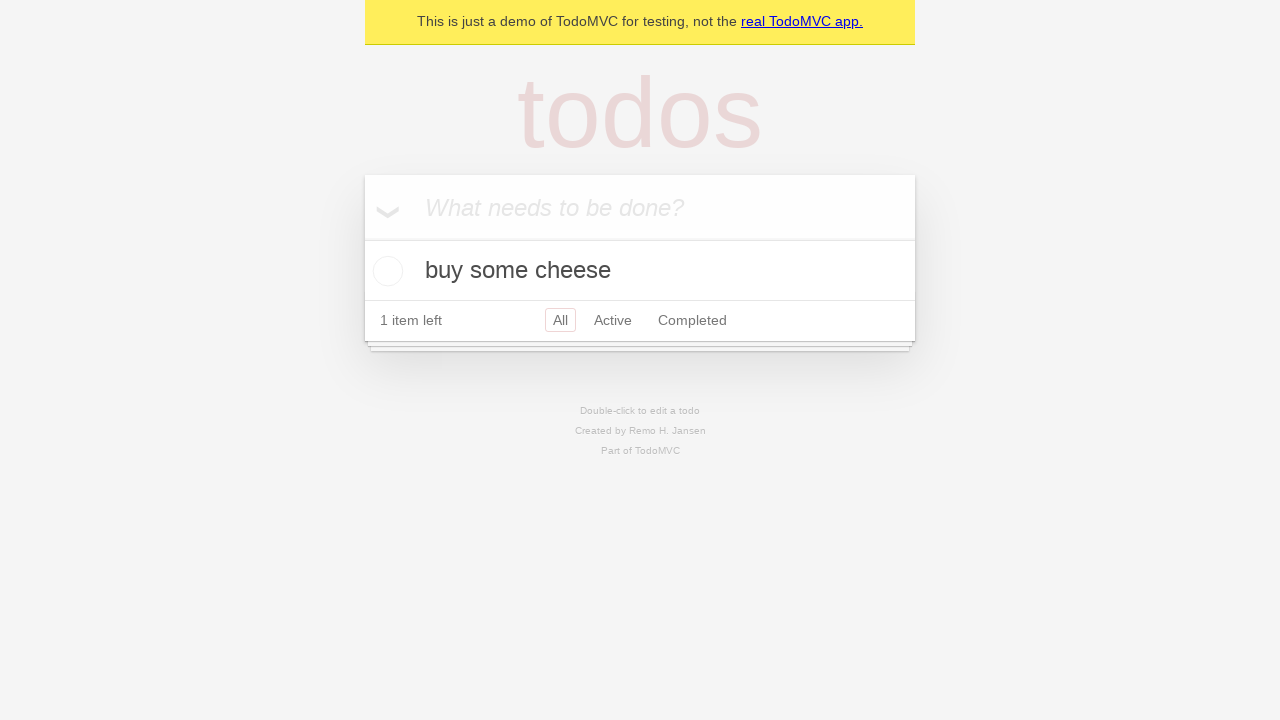

Verified todo counter is visible after adding first item
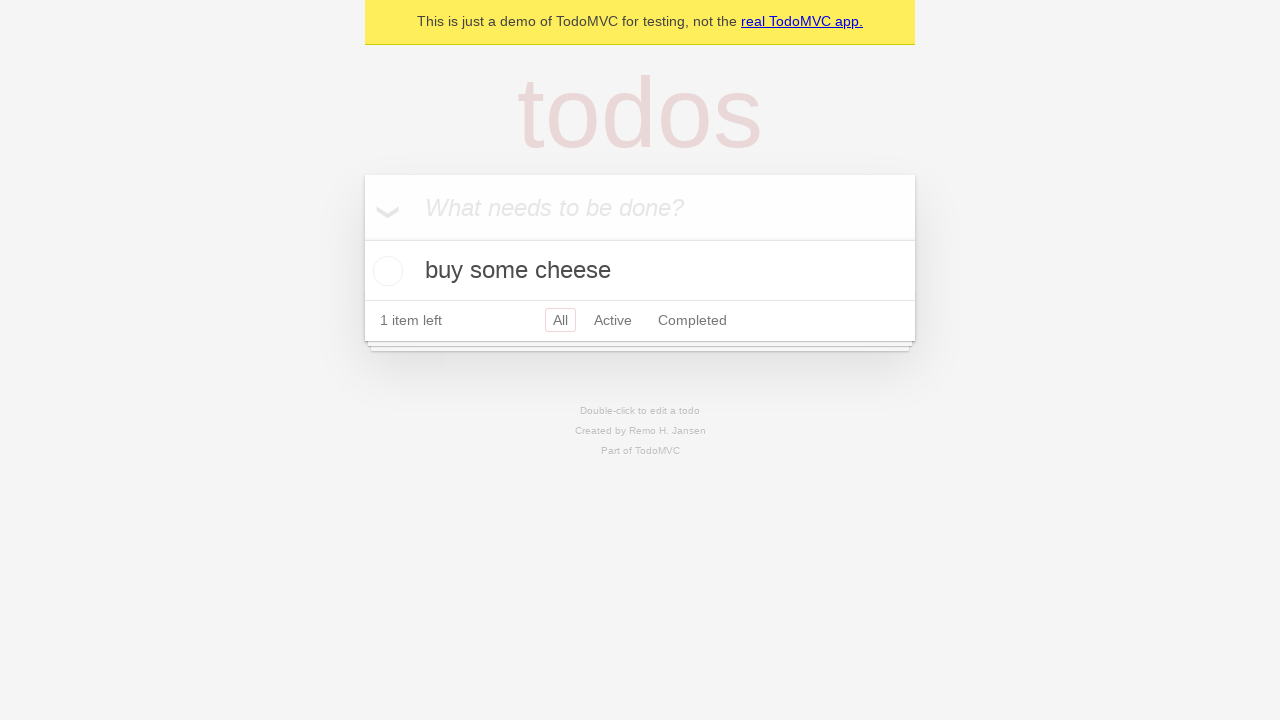

Filled todo input with 'feed the cat' on internal:attr=[placeholder="What needs to be done?"i]
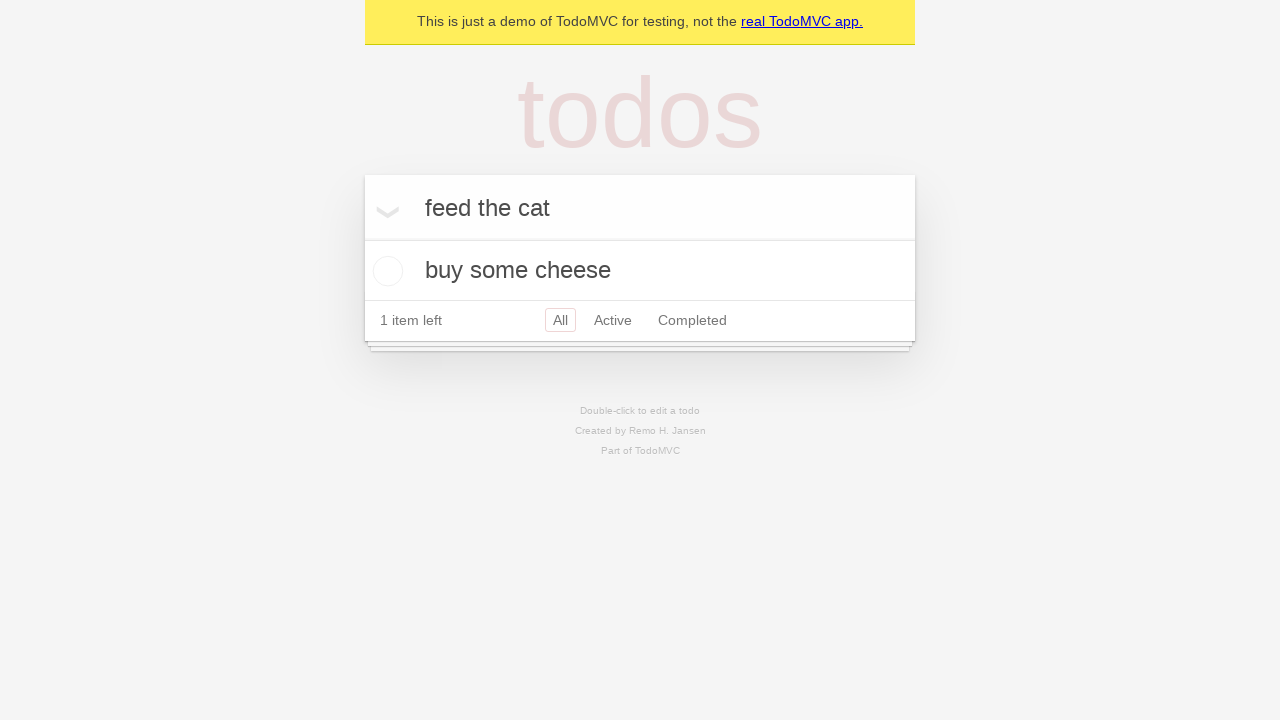

Pressed Enter to add second todo item on internal:attr=[placeholder="What needs to be done?"i]
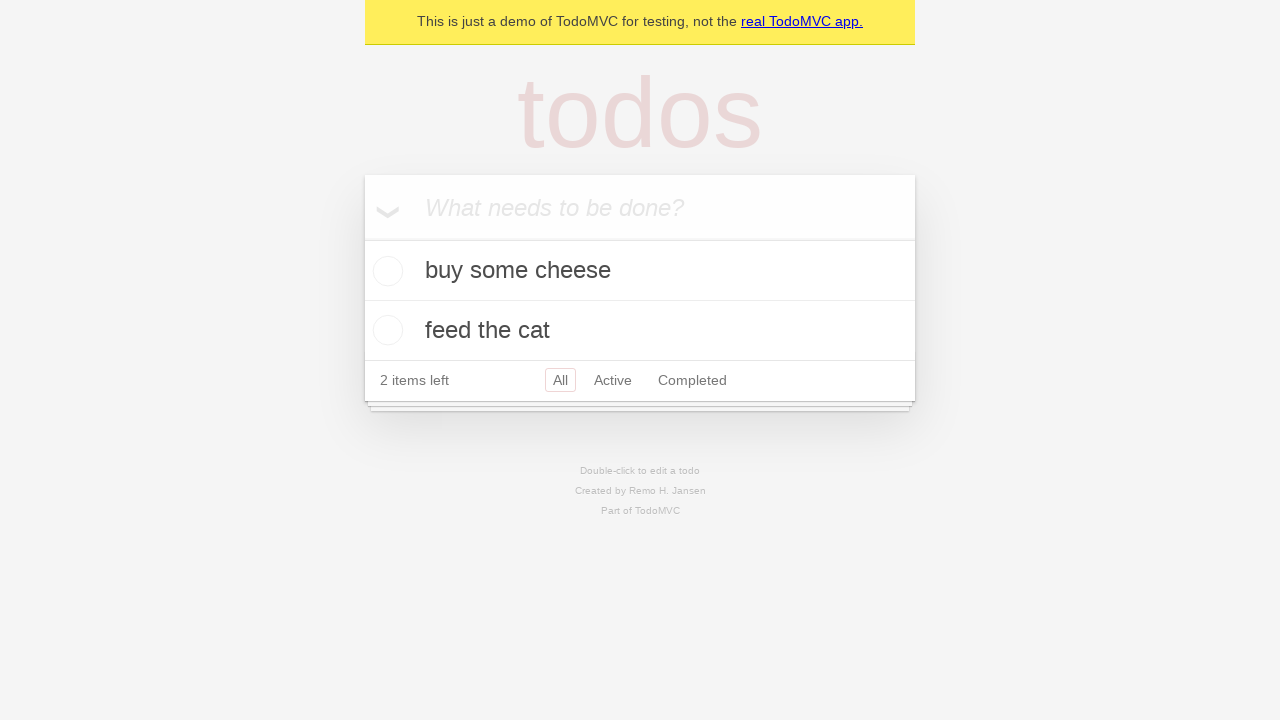

Verified todo counter displays updated count of 2 items
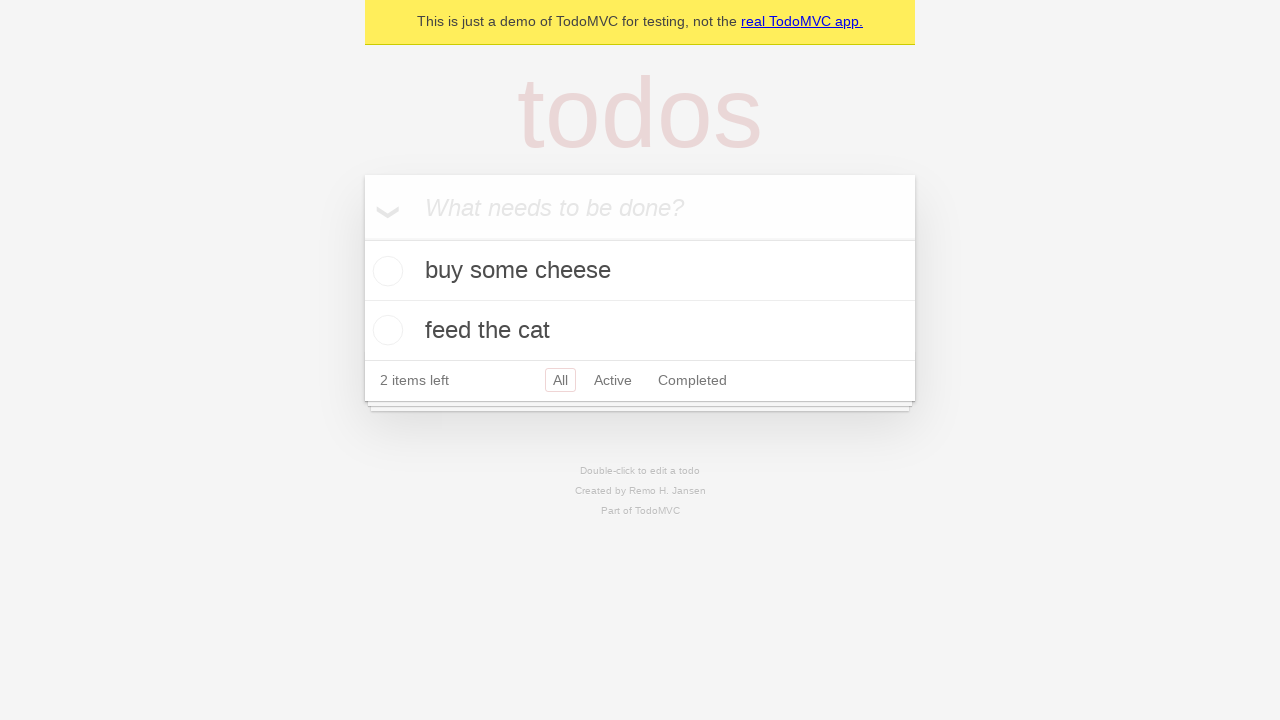

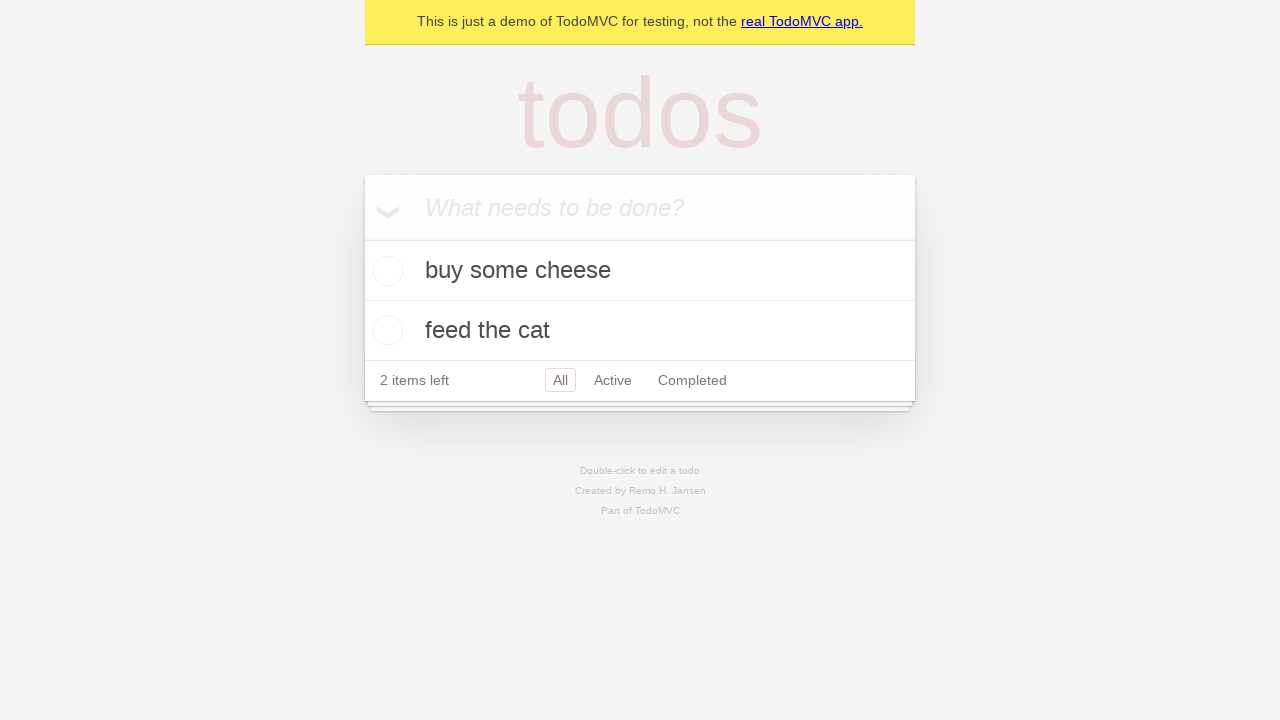